Tests drag and drop functionality within an iframe on the jQuery UI demo page, then navigates to the Button demo

Starting URL: https://jqueryui.com/droppable/

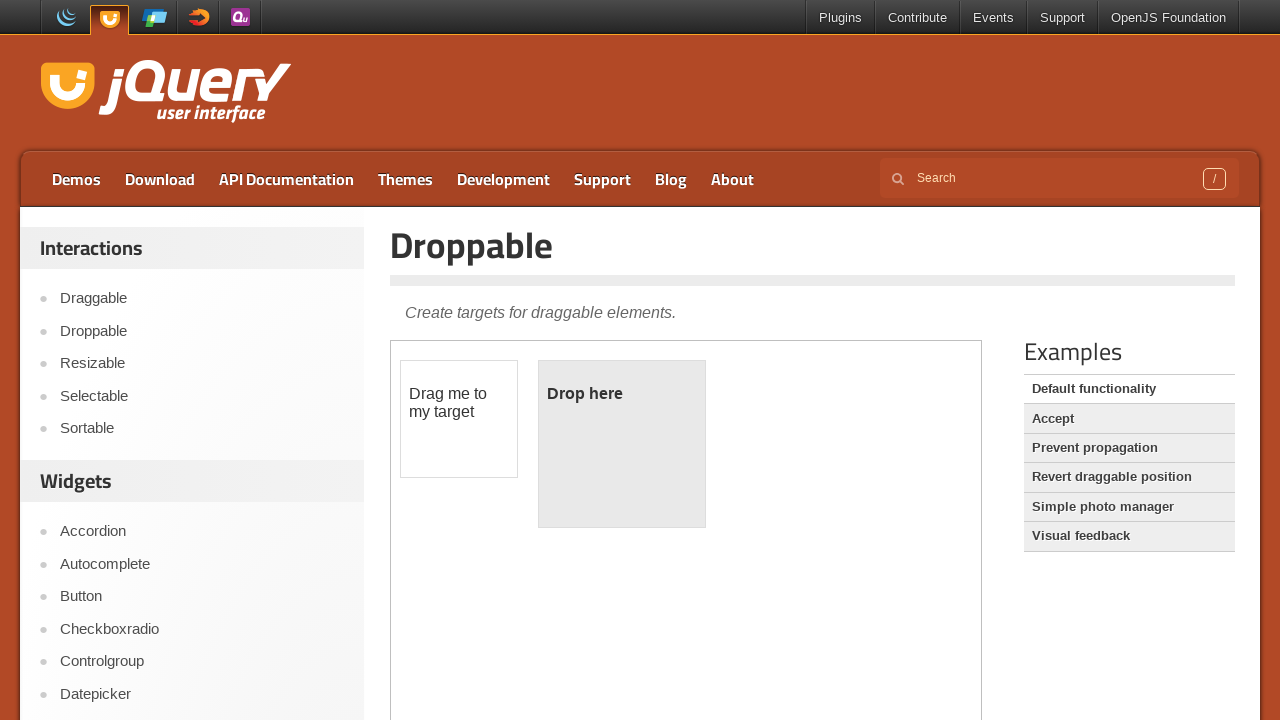

Retrieved all frames from the page
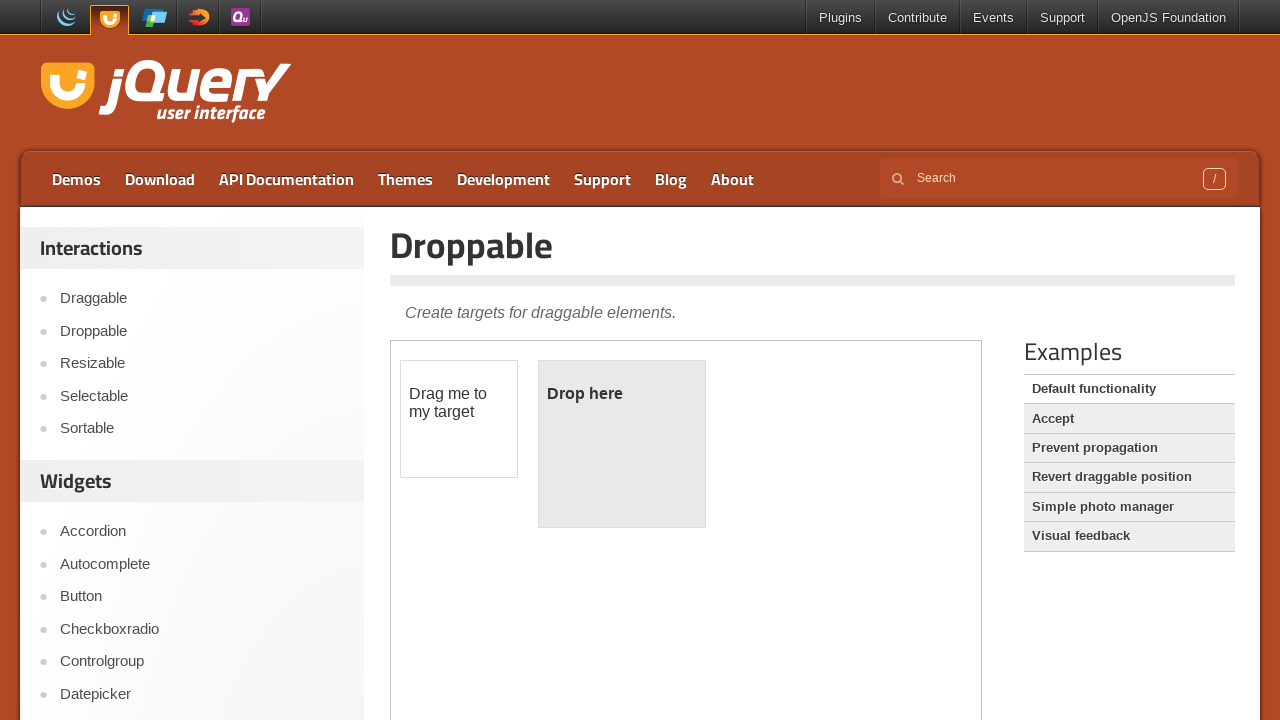

Located first iframe on the page
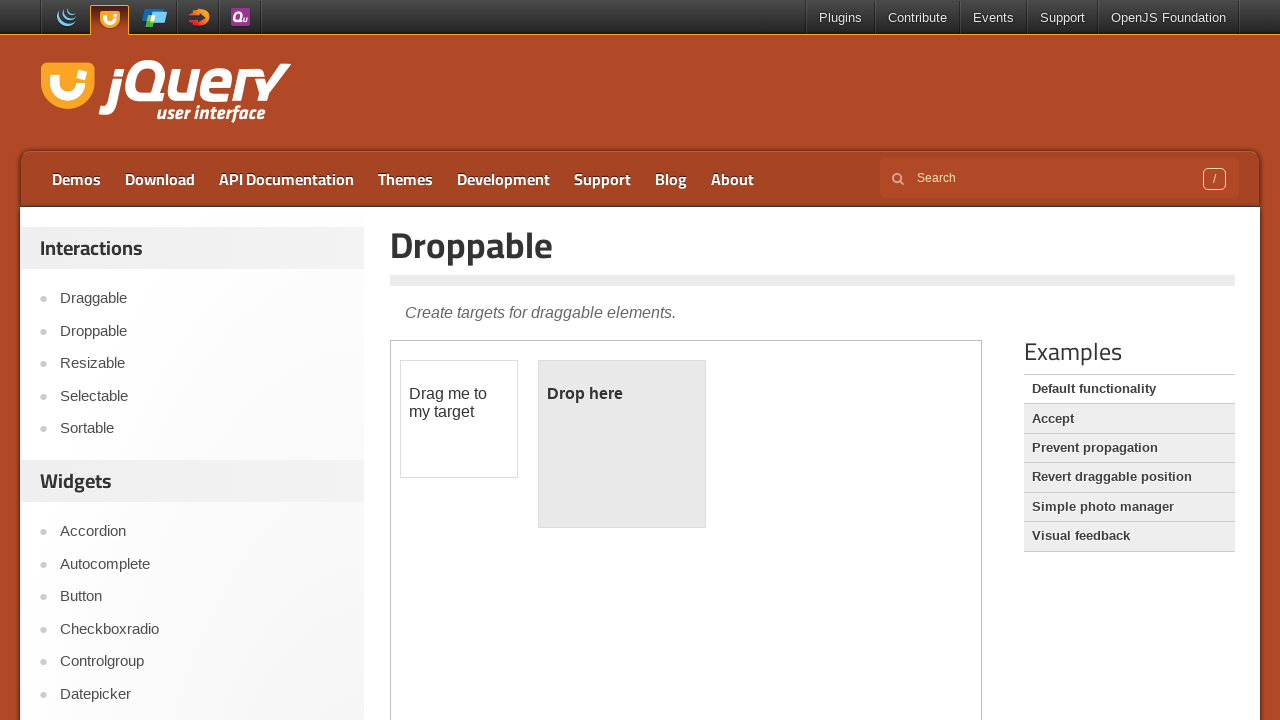

Located draggable element within iframe
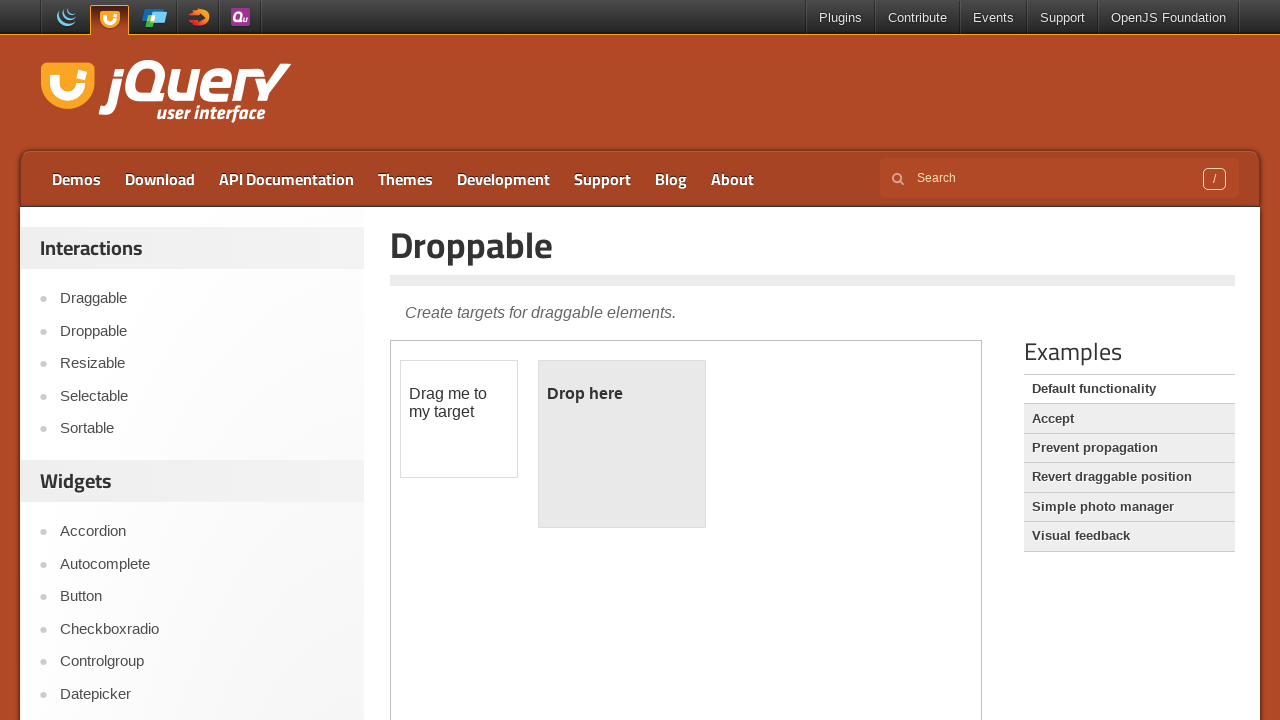

Located droppable element within iframe
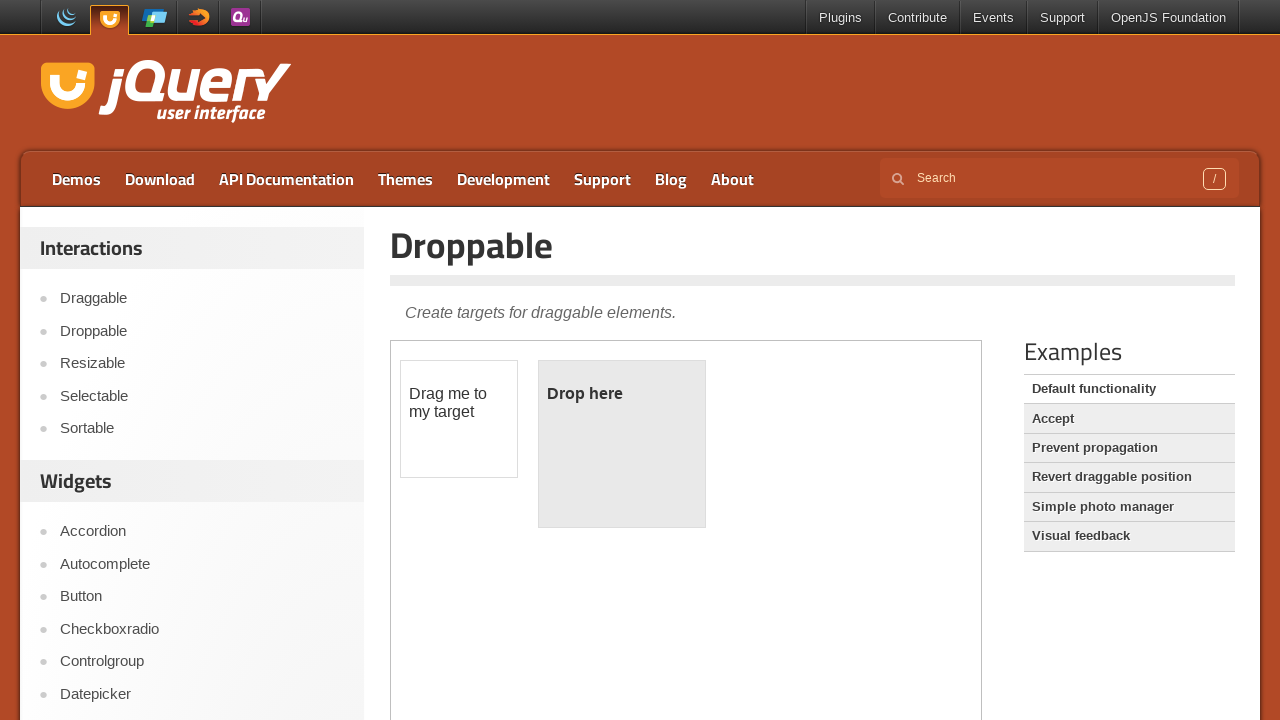

Performed drag and drop of draggable element to droppable target at (622, 444)
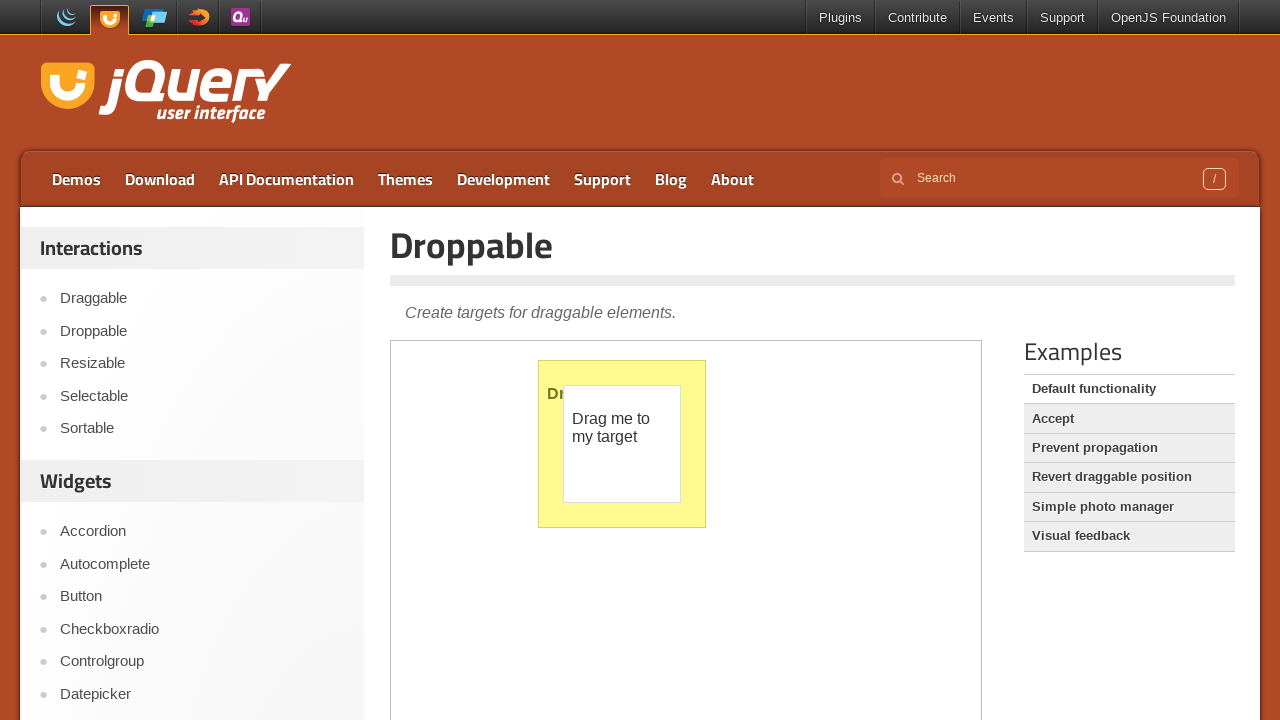

Waited 3 seconds for drag and drop action to complete
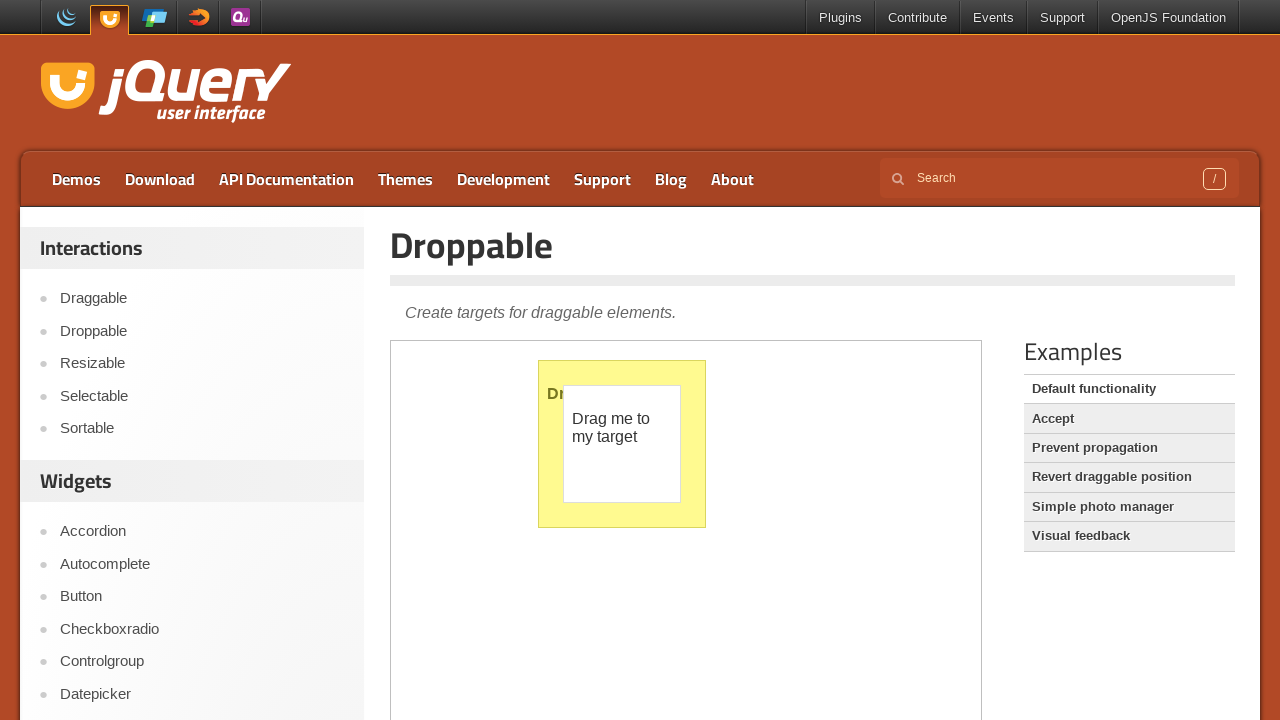

Clicked on Button link in main frame to navigate away at (202, 597) on text=Button
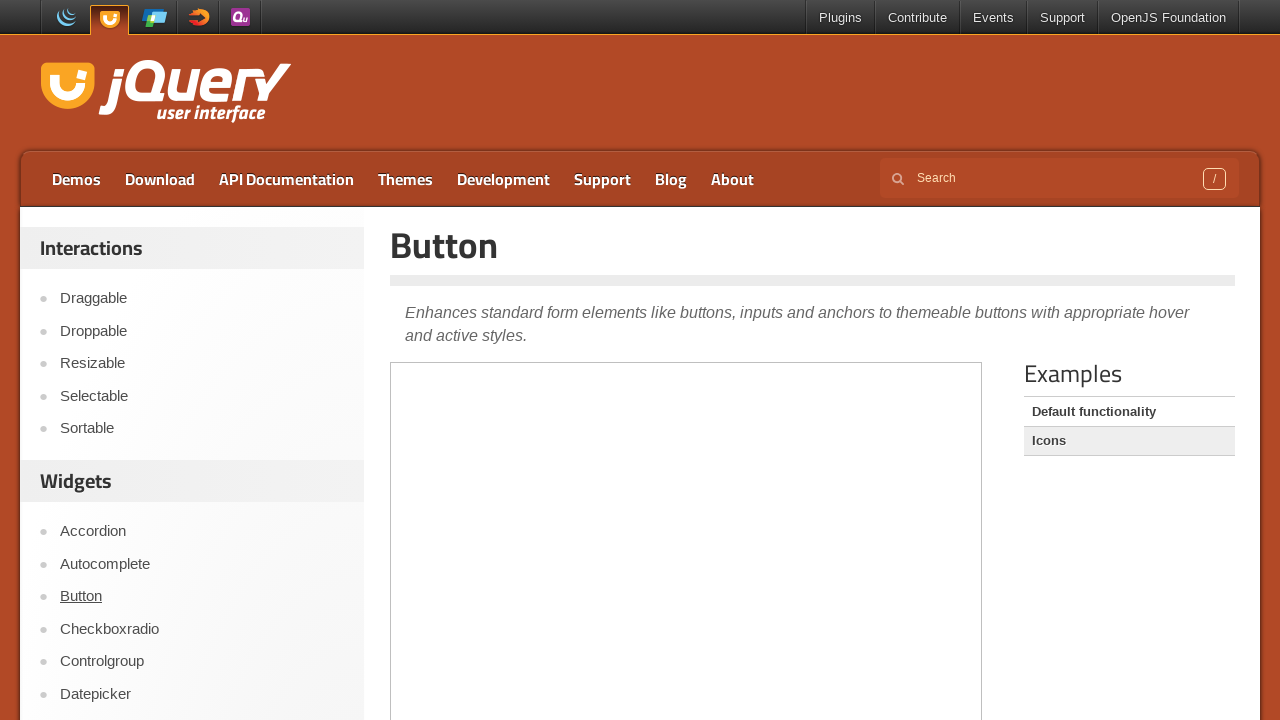

Waited 3 seconds for navigation to Button demo page to complete
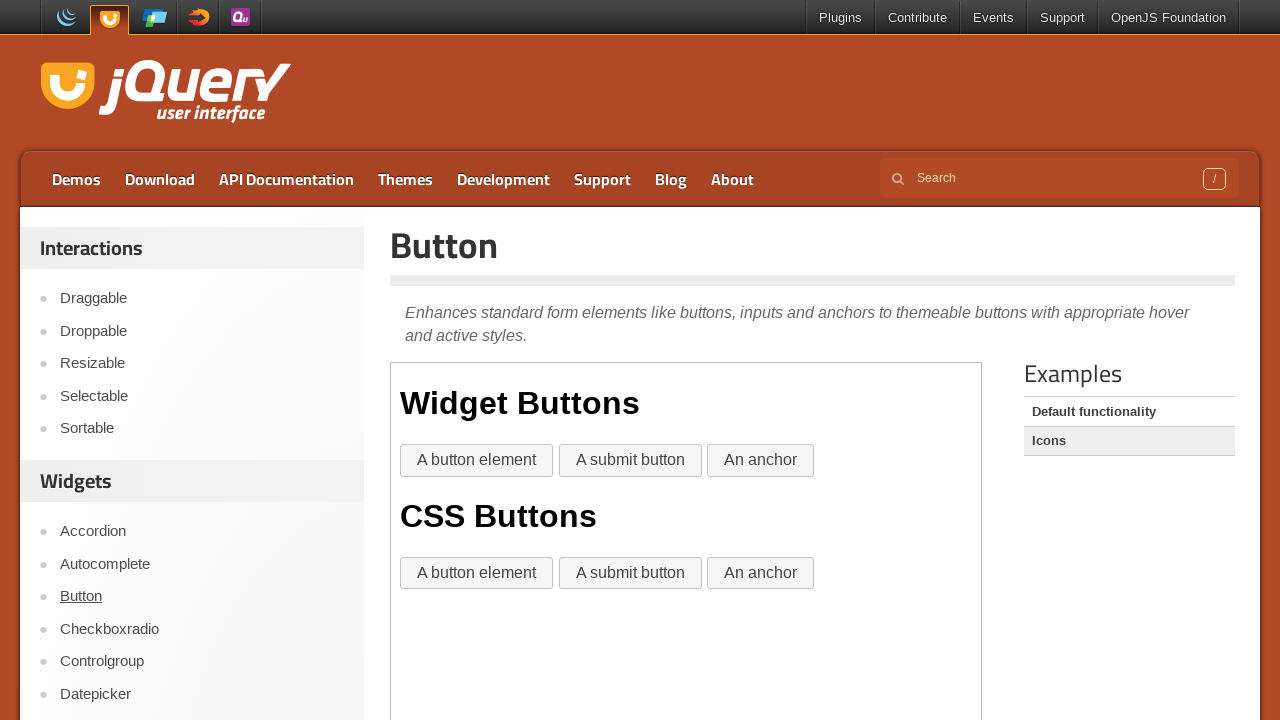

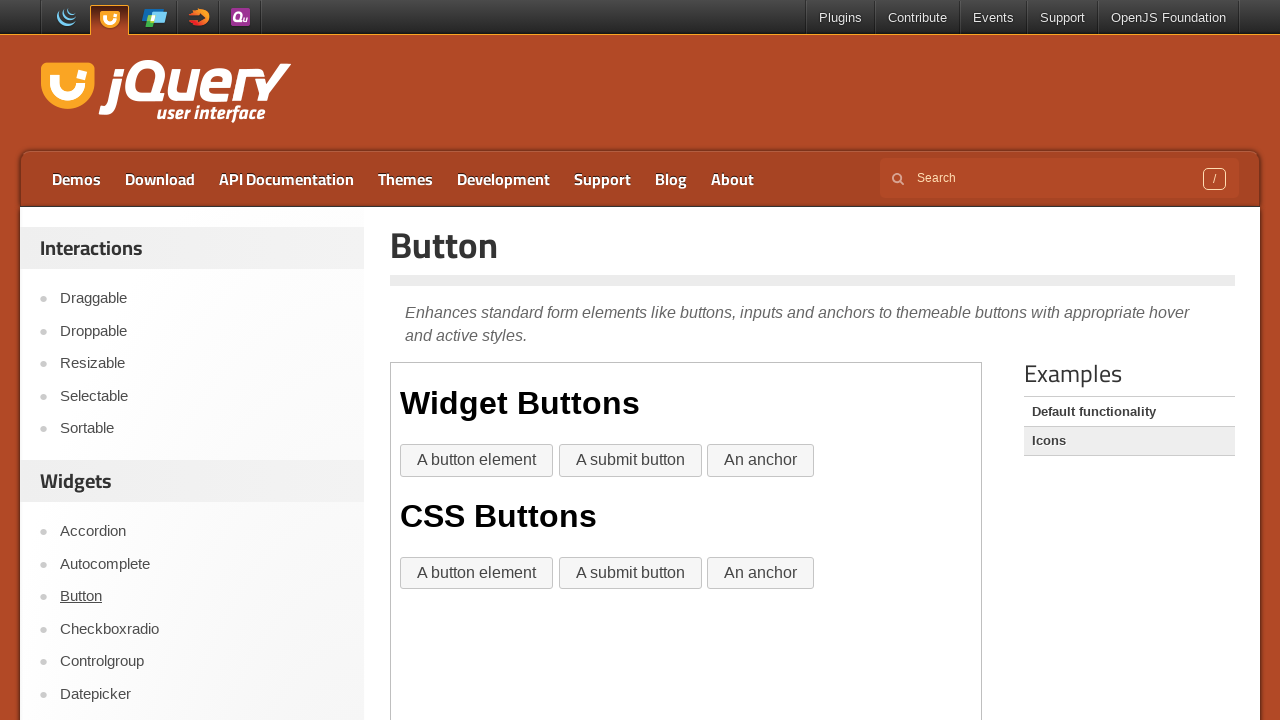